Tests various click actions including single click, double click, and right-click (context click) on different input elements on a demo page.

Starting URL: http://sahitest.com/demo/clicks.htm

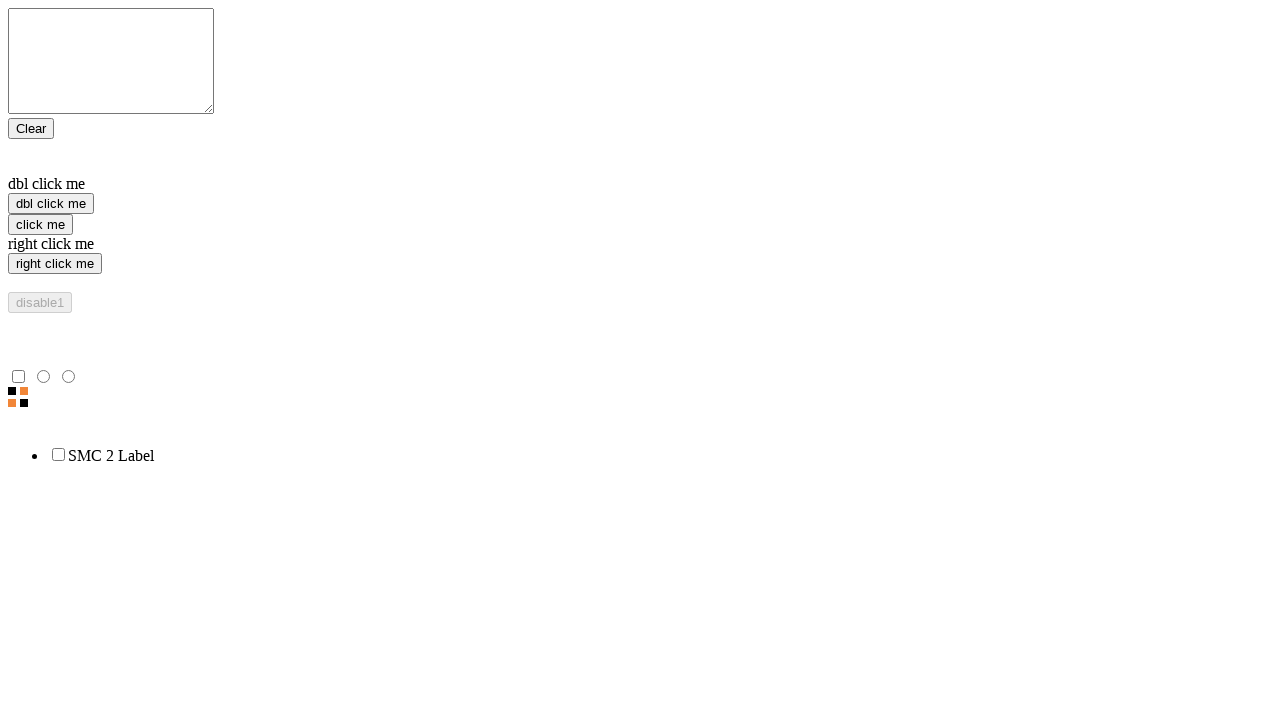

Clicked the 'click me' button at (40, 224) on input[value="click me"]
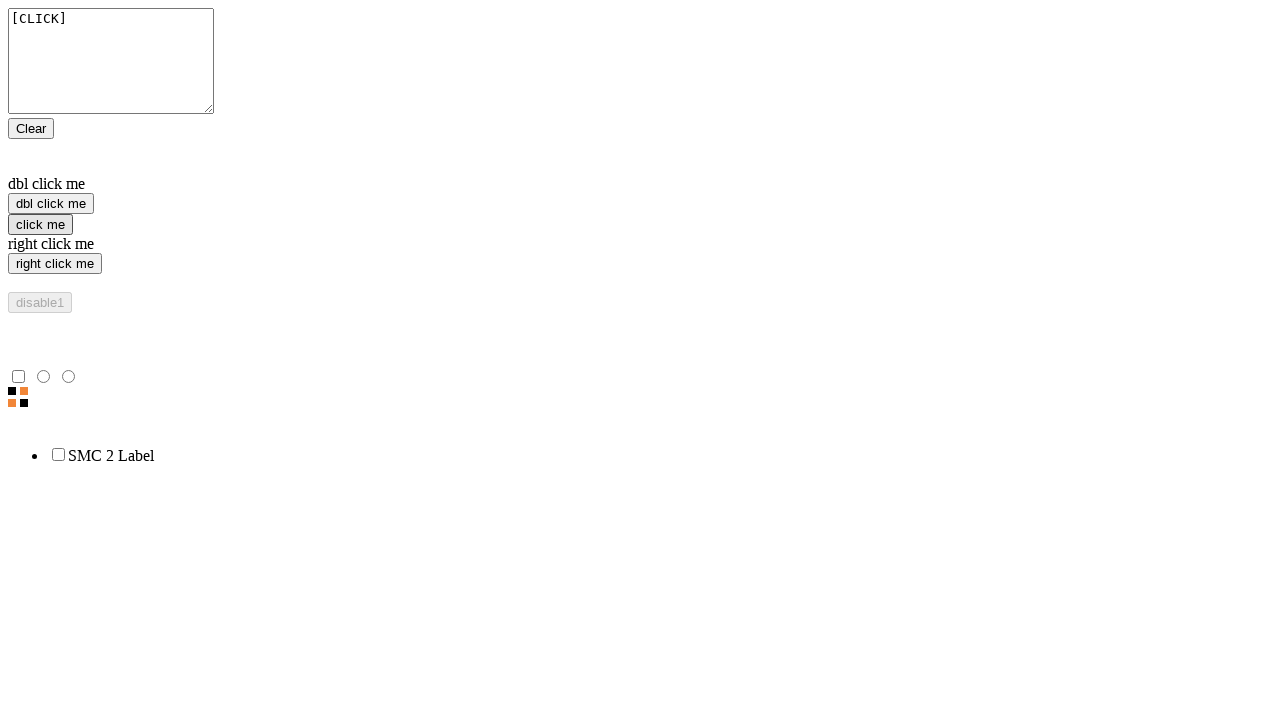

Right-clicked on the 'right click me' input at (55, 264) on //input[@value="right click me"]
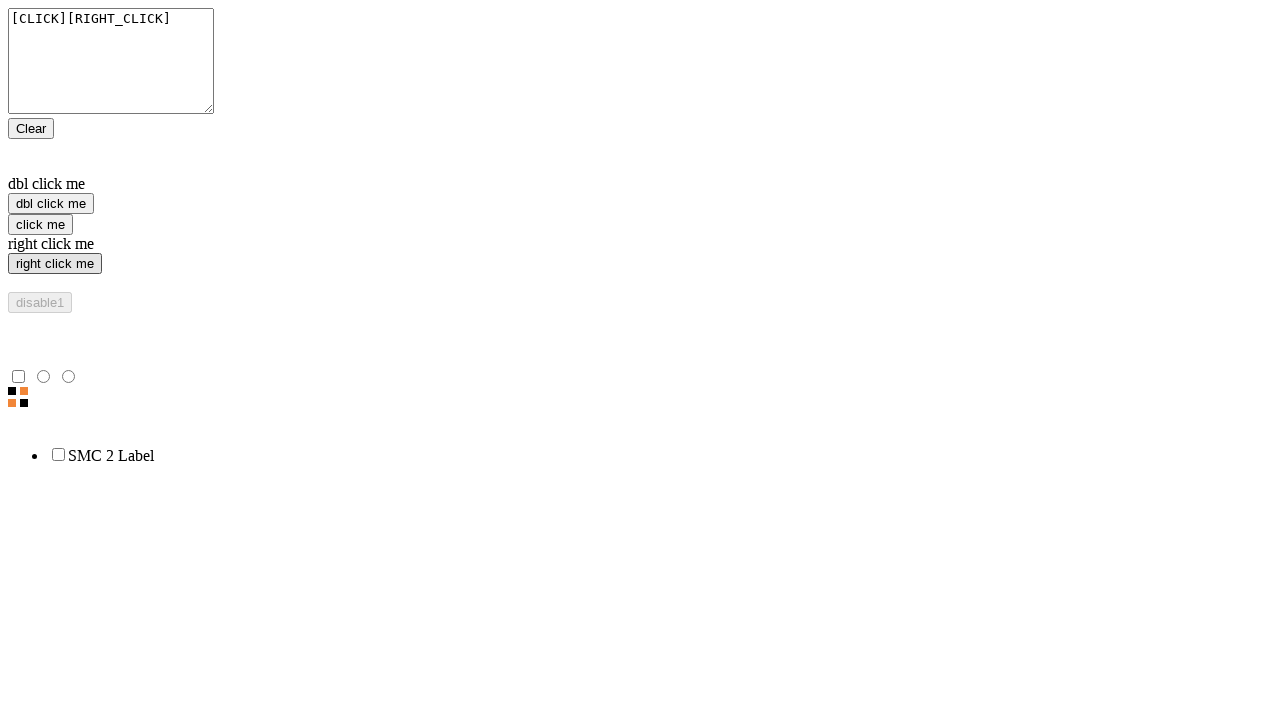

Double-clicked on the 'dbl click me' input at (51, 204) on xpath=//input[@value="dbl click me"]
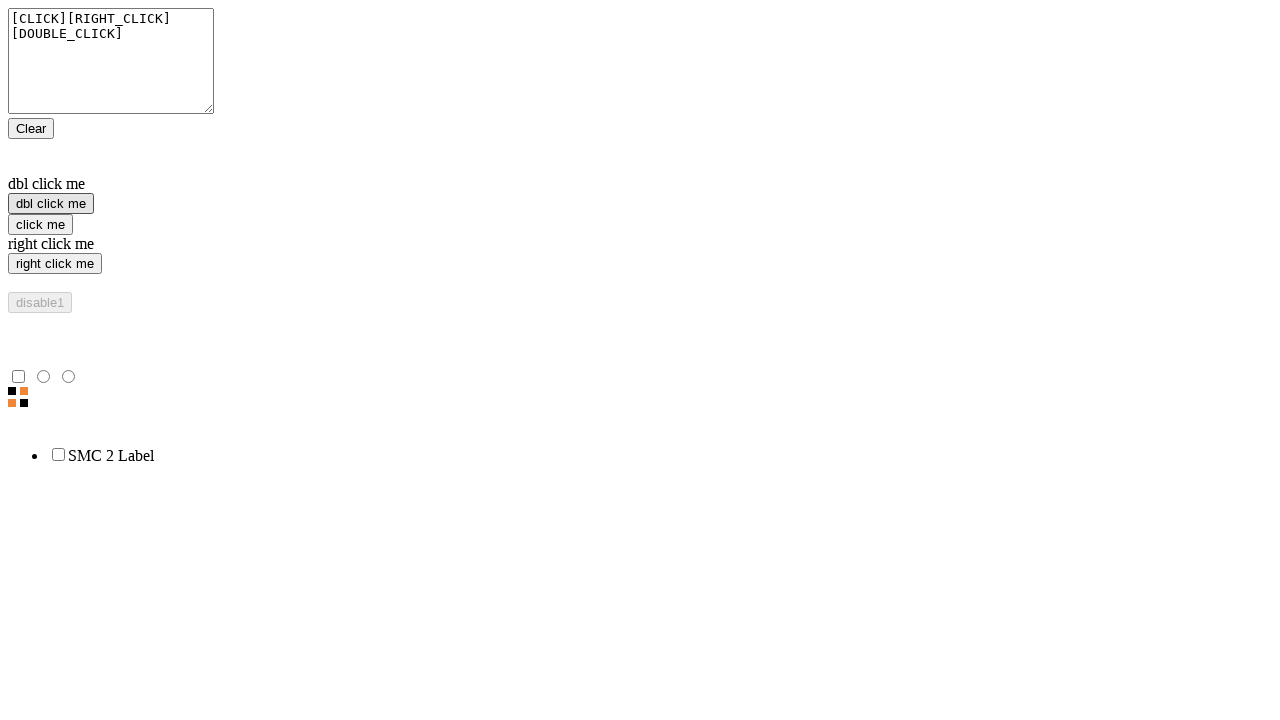

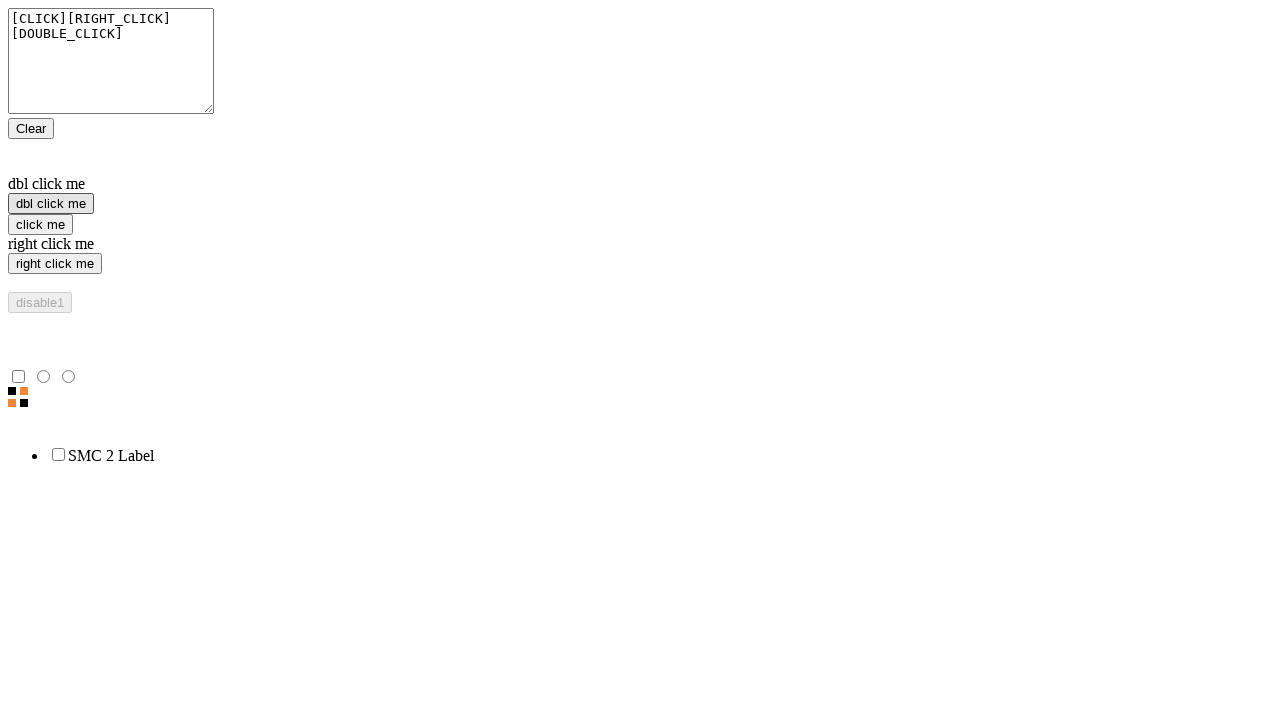